Navigates to a demo table page and extracts all headers from the first table using the thead element

Starting URL: http://automationbykrishna.com/#

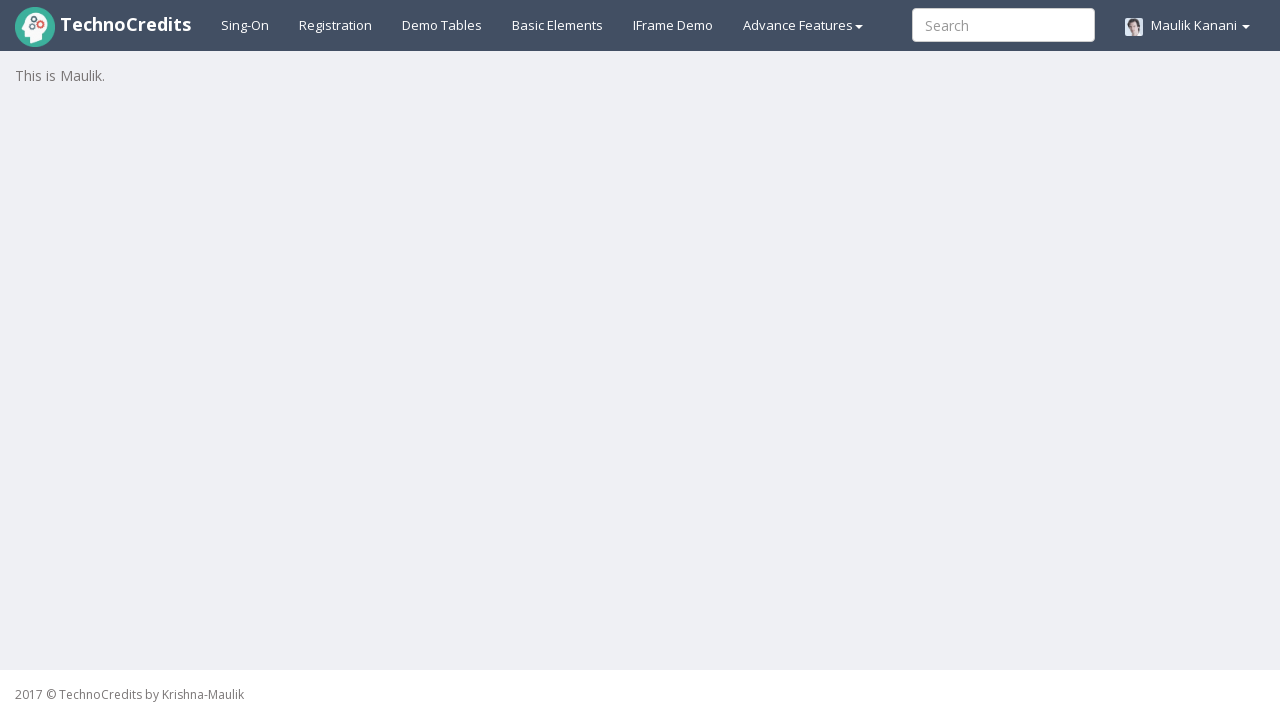

Clicked on demo table link at (442, 25) on a#demotable
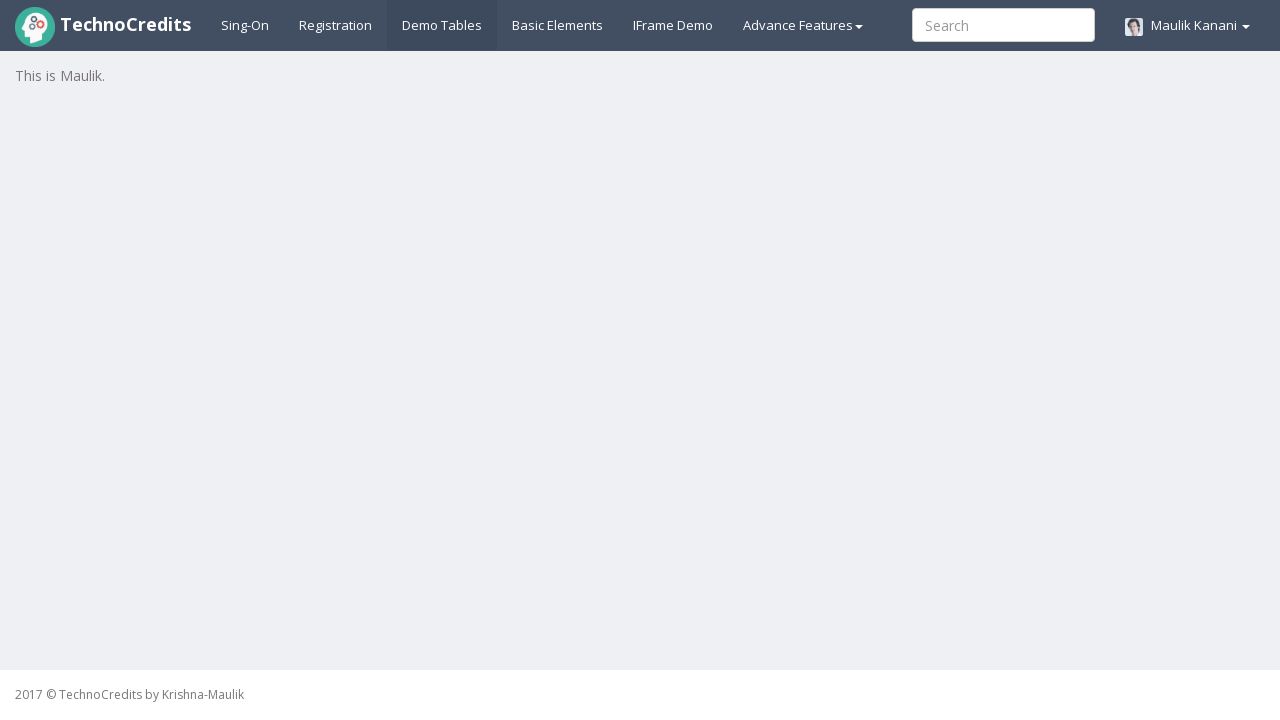

Waited for table headers to be visible
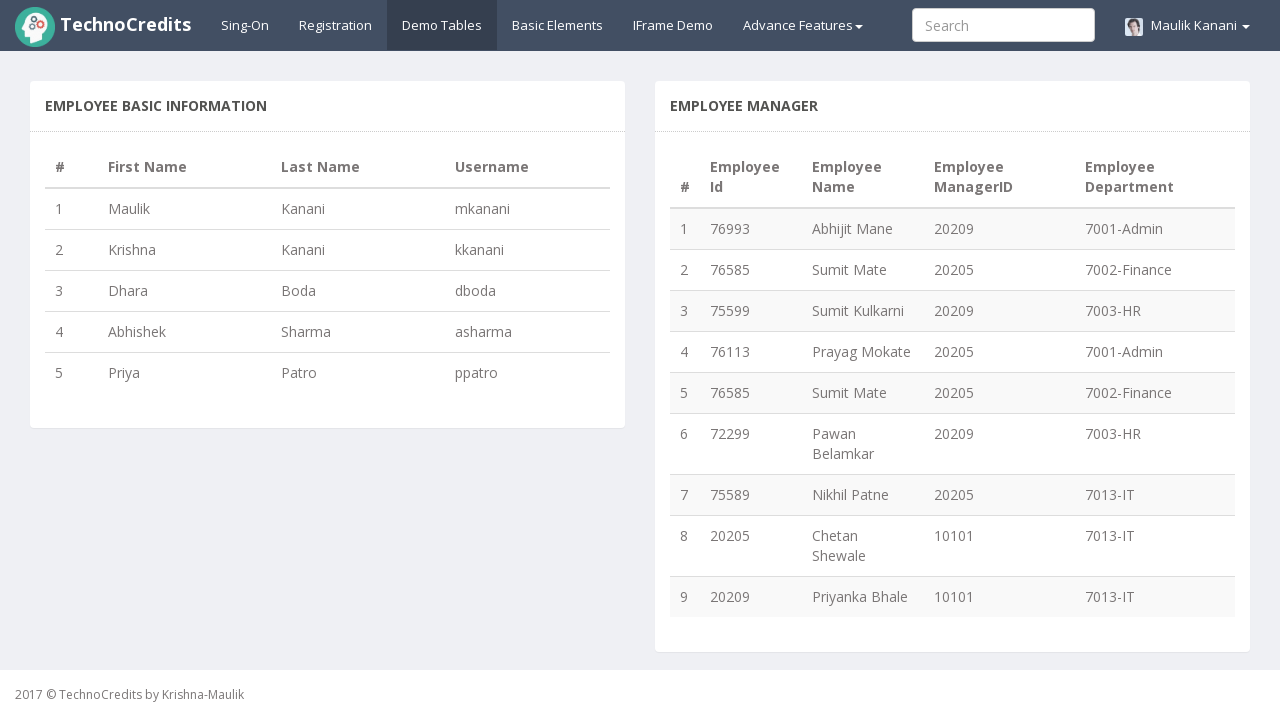

Retrieved all thead elements from the table
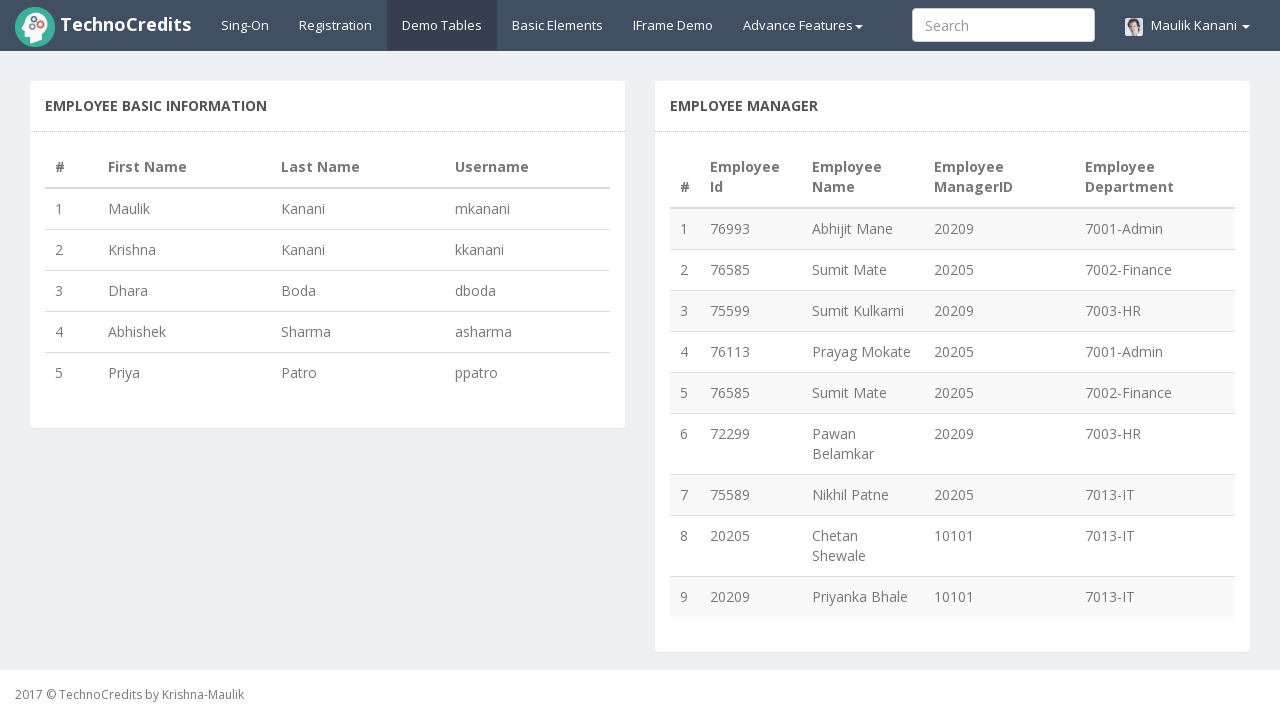

Extracted header text: 
                            
                                #
                                First Name
                                Last Name
                                Username
                            
                            
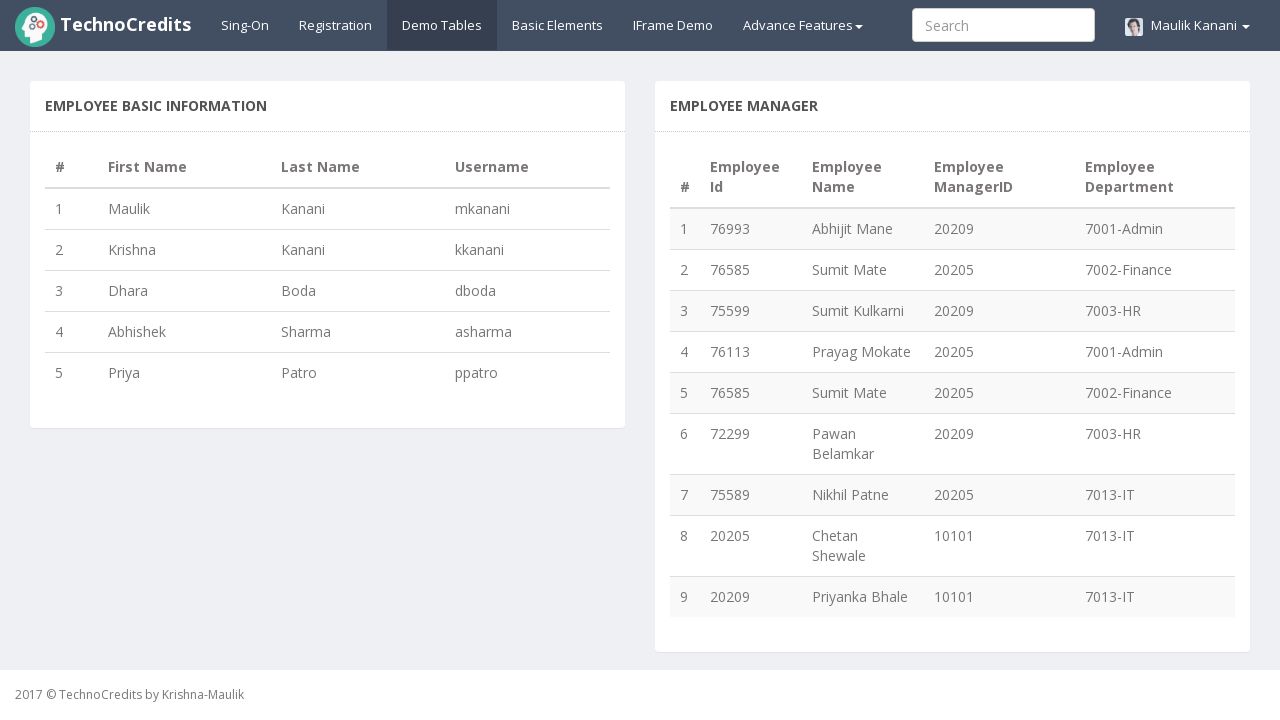

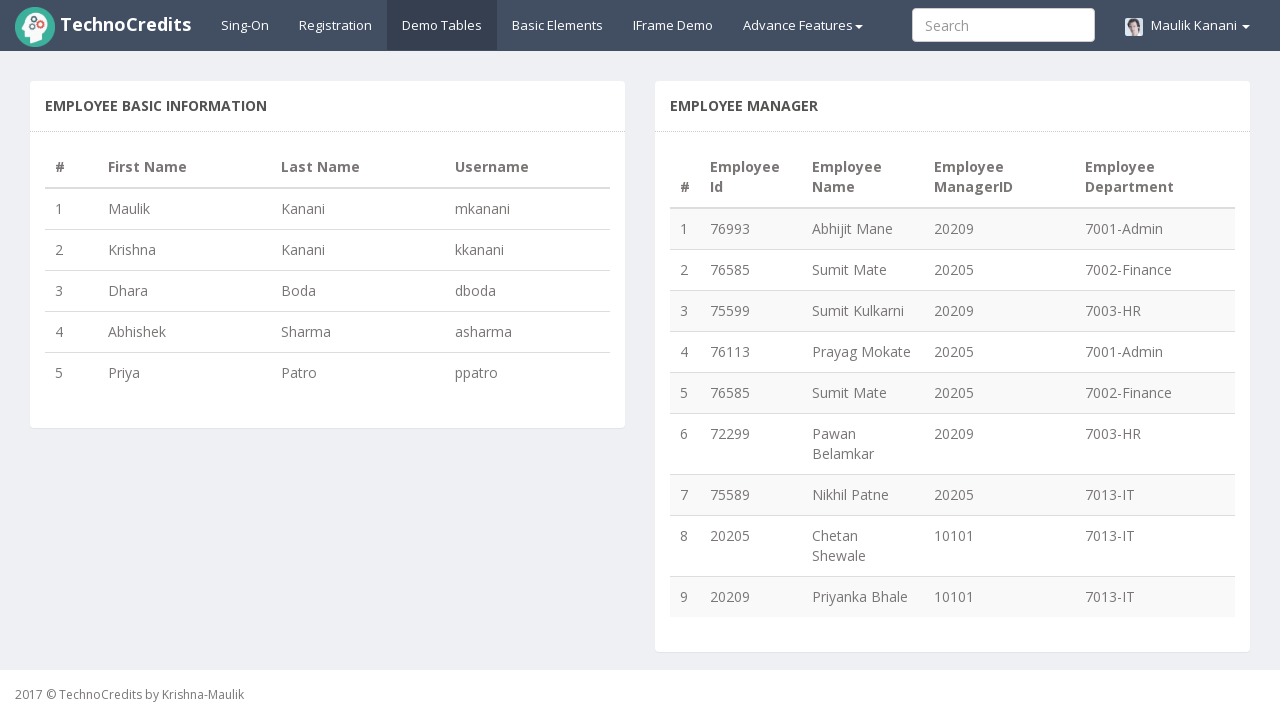